Simply navigates to the Selenium Practice page to verify it loads

Starting URL: https://rahulshettyacademy.com/seleniumPractise/#/

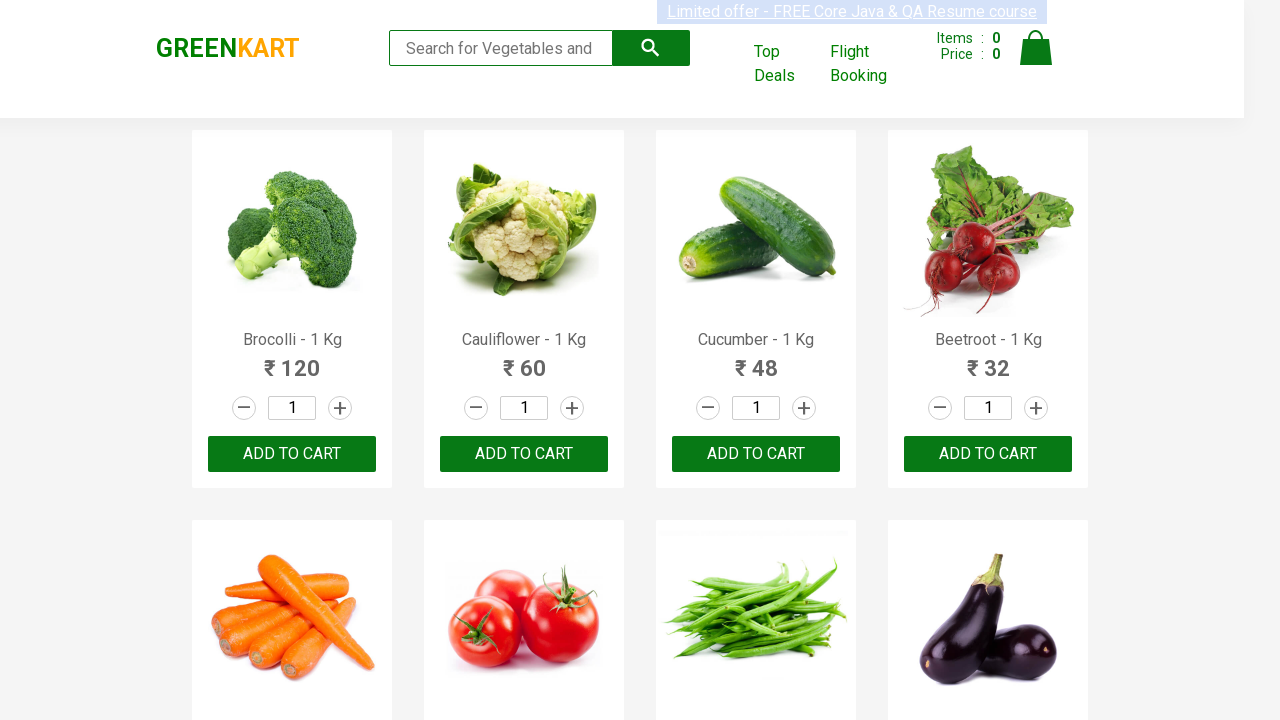

Waited for page to reach networkidle state on Selenium Practice page
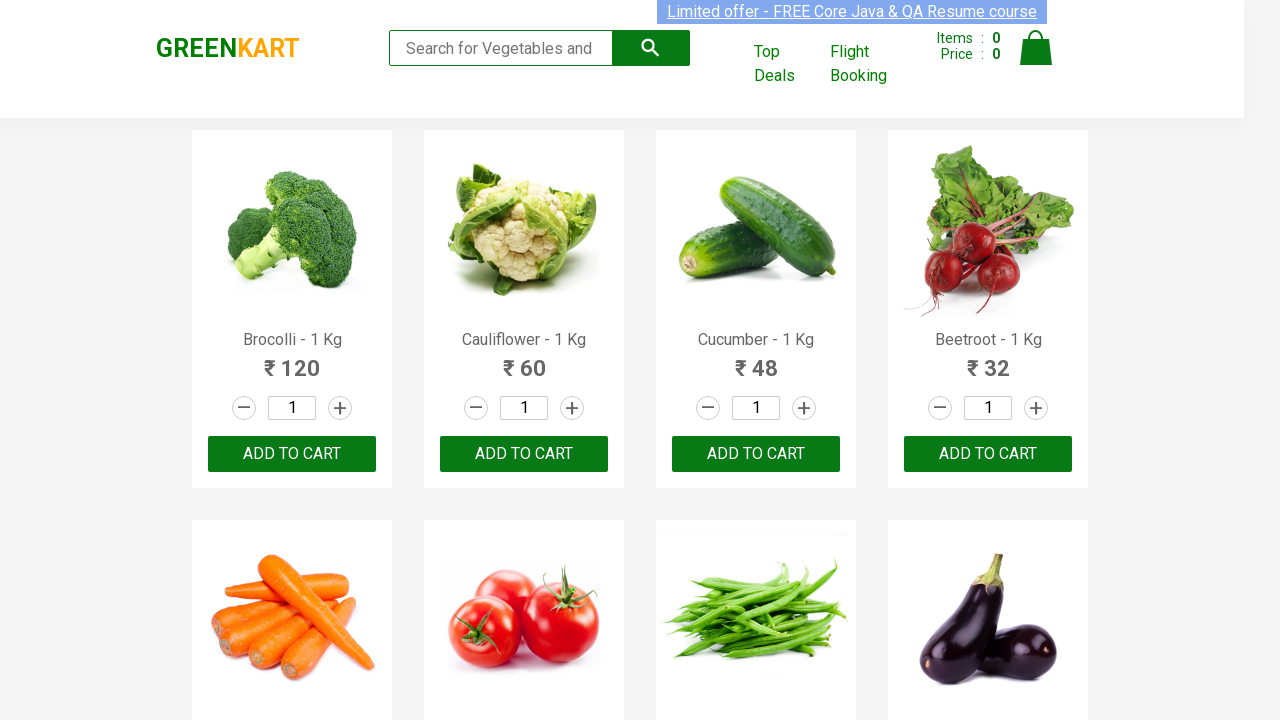

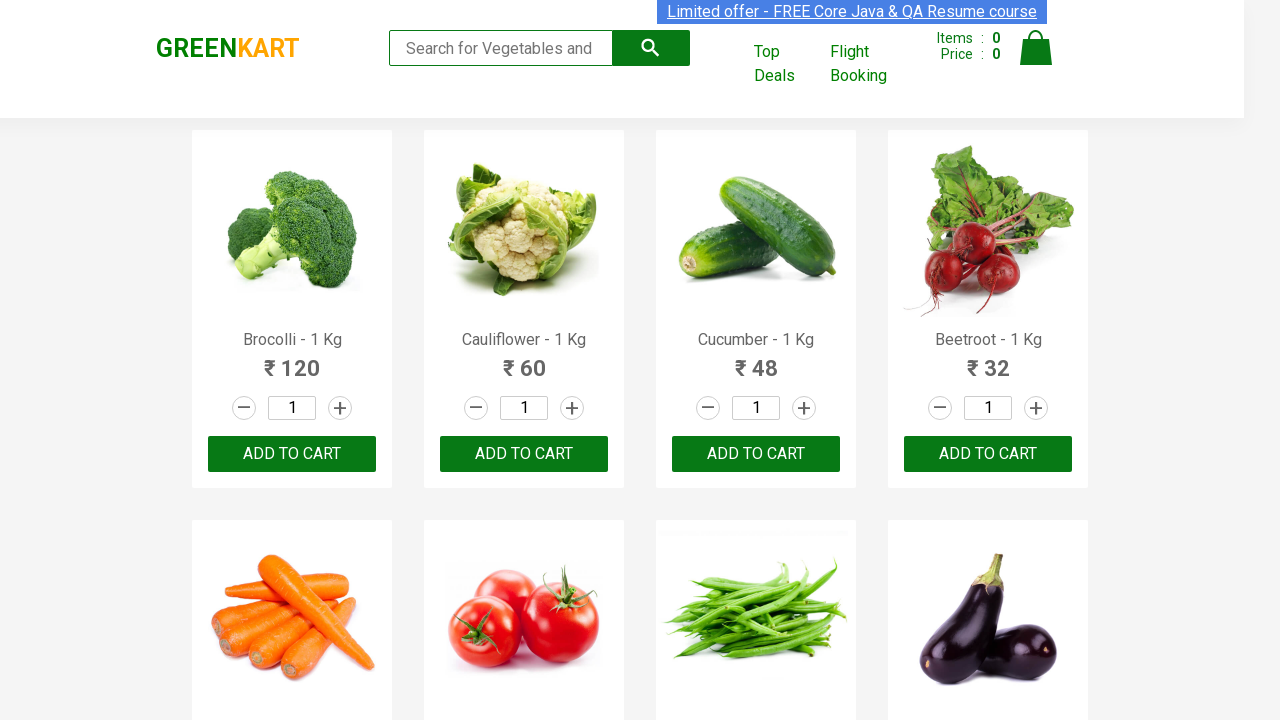